Tests drag and drop functionality by dragging an element and dropping it onto another element

Starting URL: https://demoqa.com/droppable

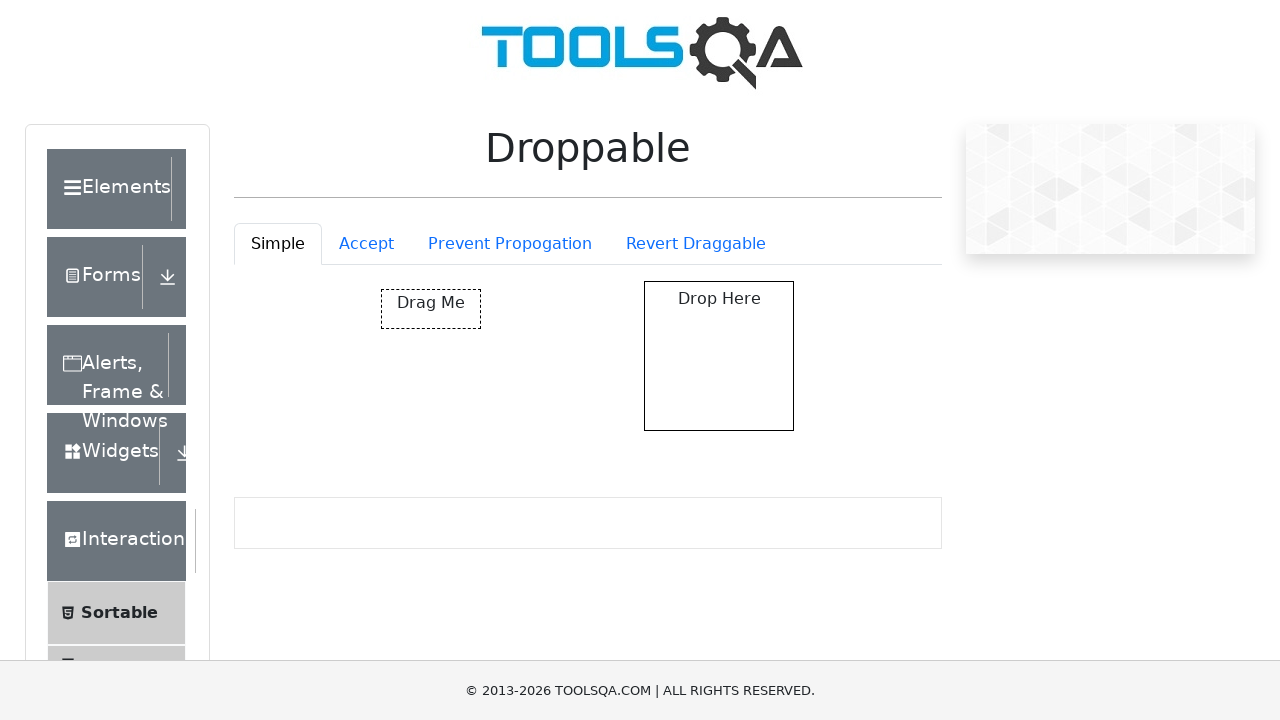

Navigated to droppable demo page
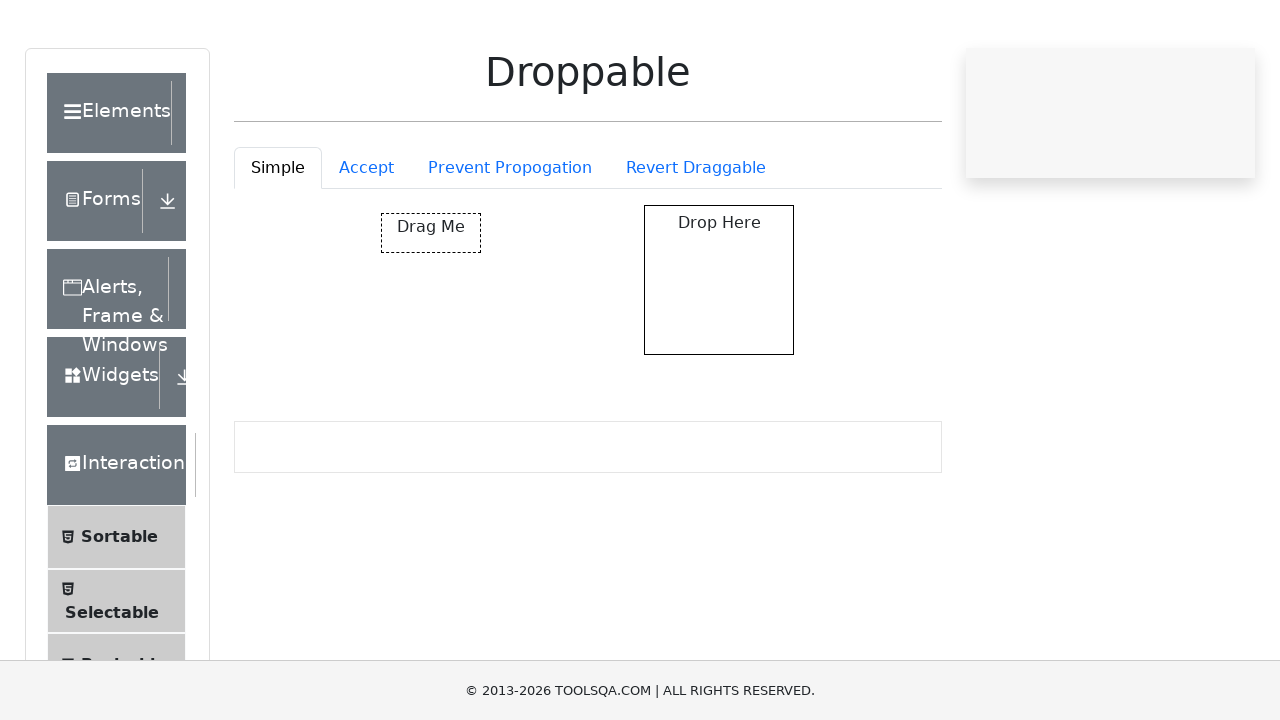

Dragged draggable element and dropped it onto droppable element at (719, 356)
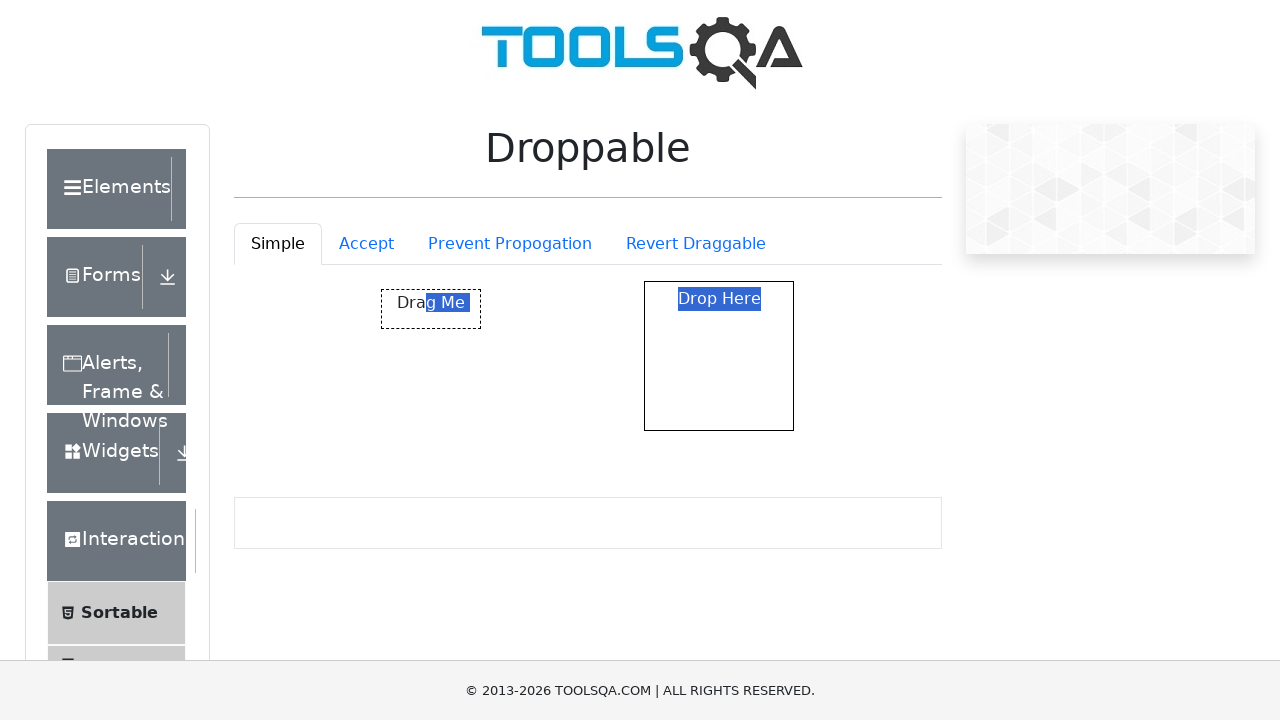

Waited 1000ms to observe drop result
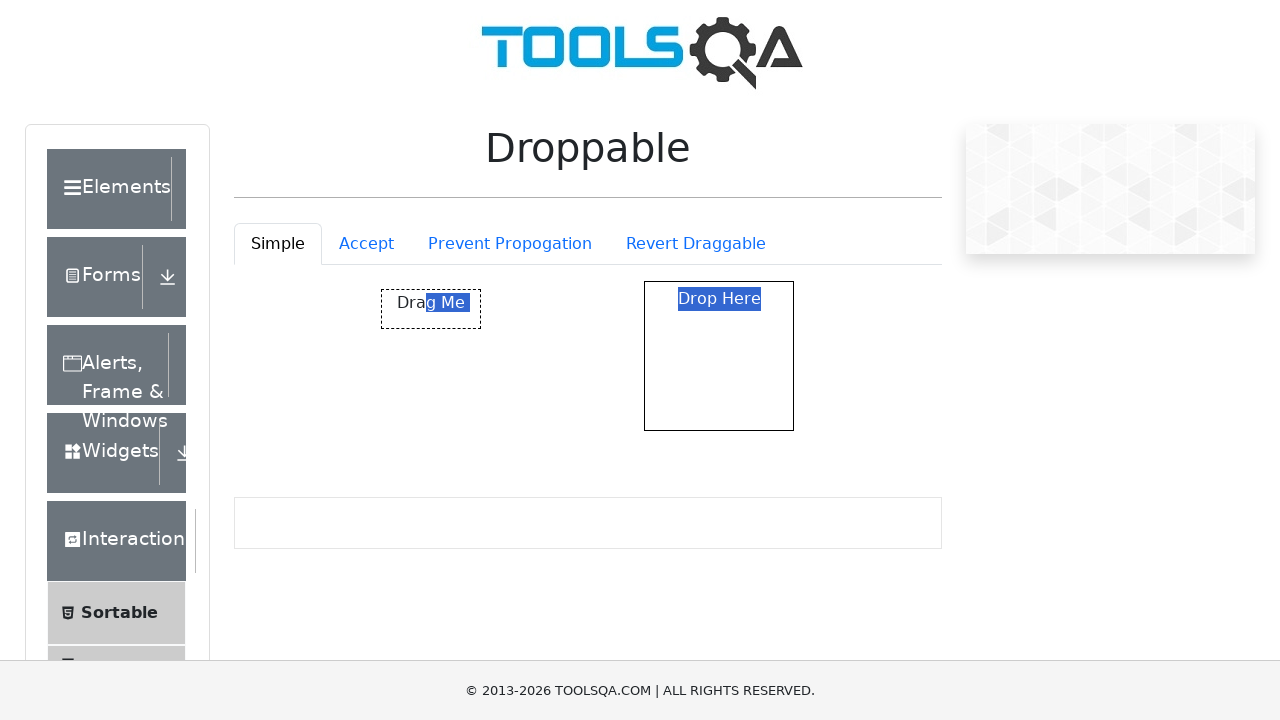

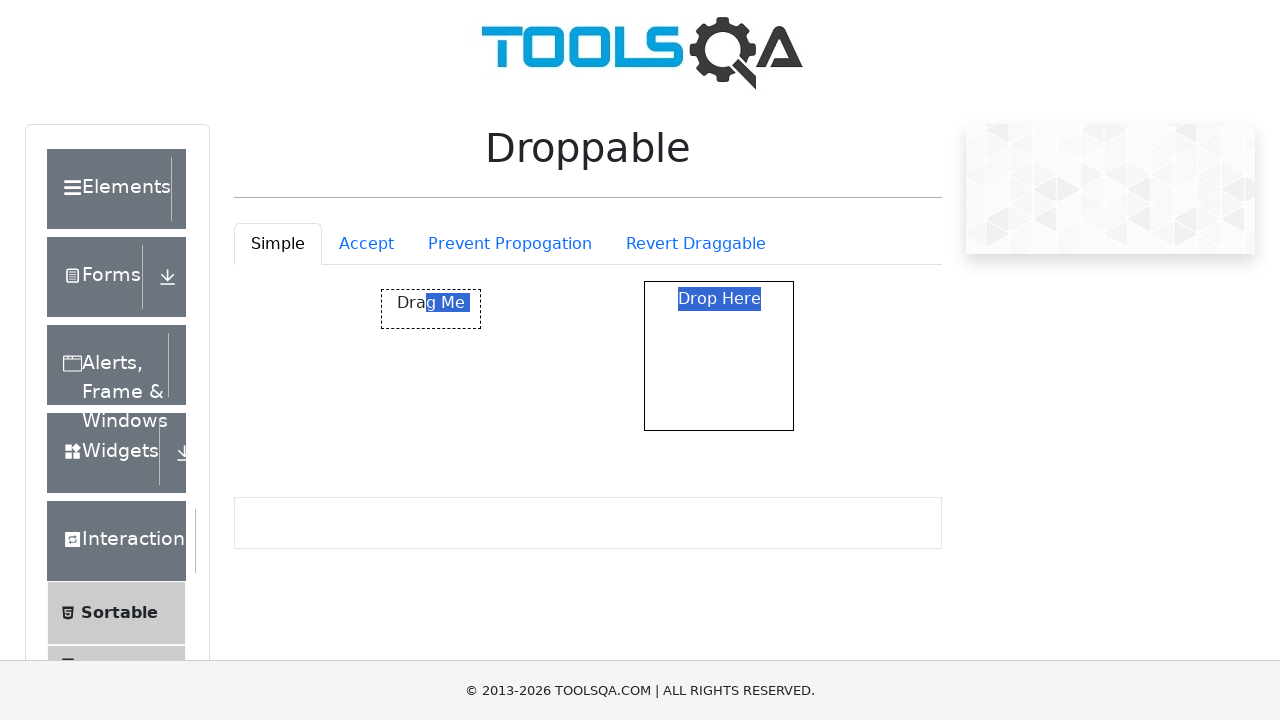